Tests login form validation by entering credentials, clearing both fields, and verifying the "Username is required" error message appears

Starting URL: https://www.saucedemo.com/

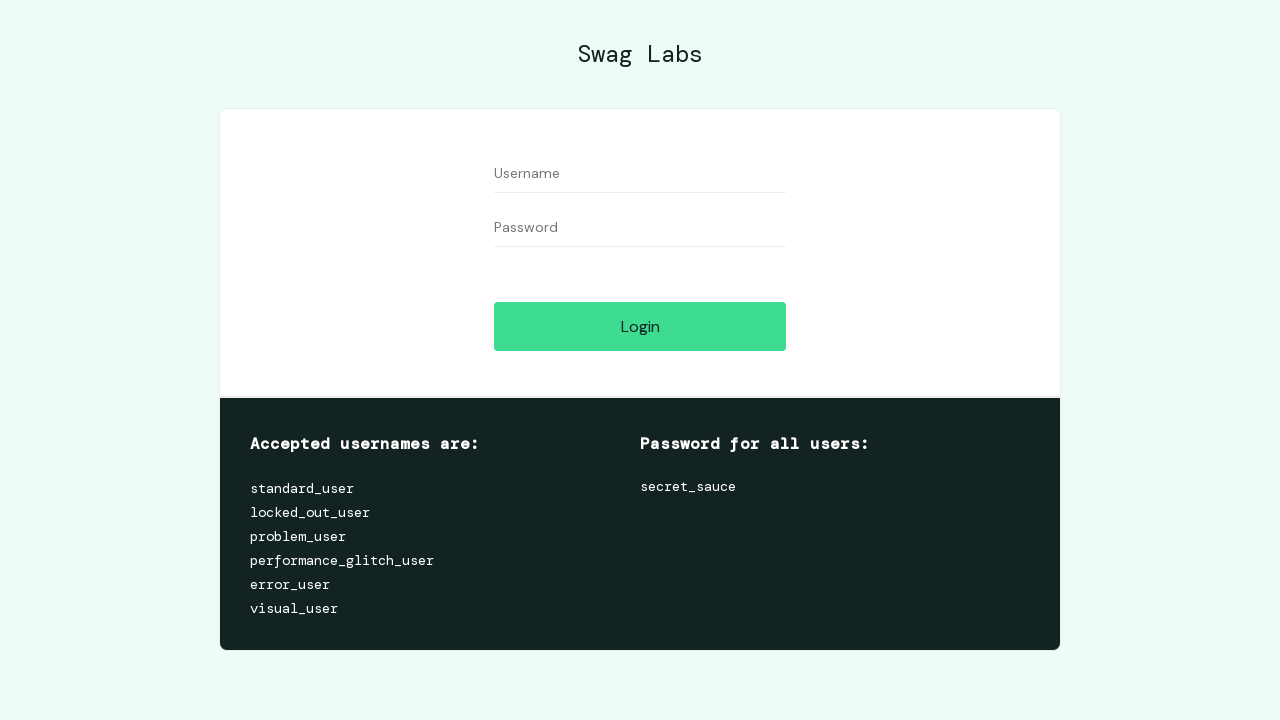

Filled username field with 'testuser' on [data-test='username']
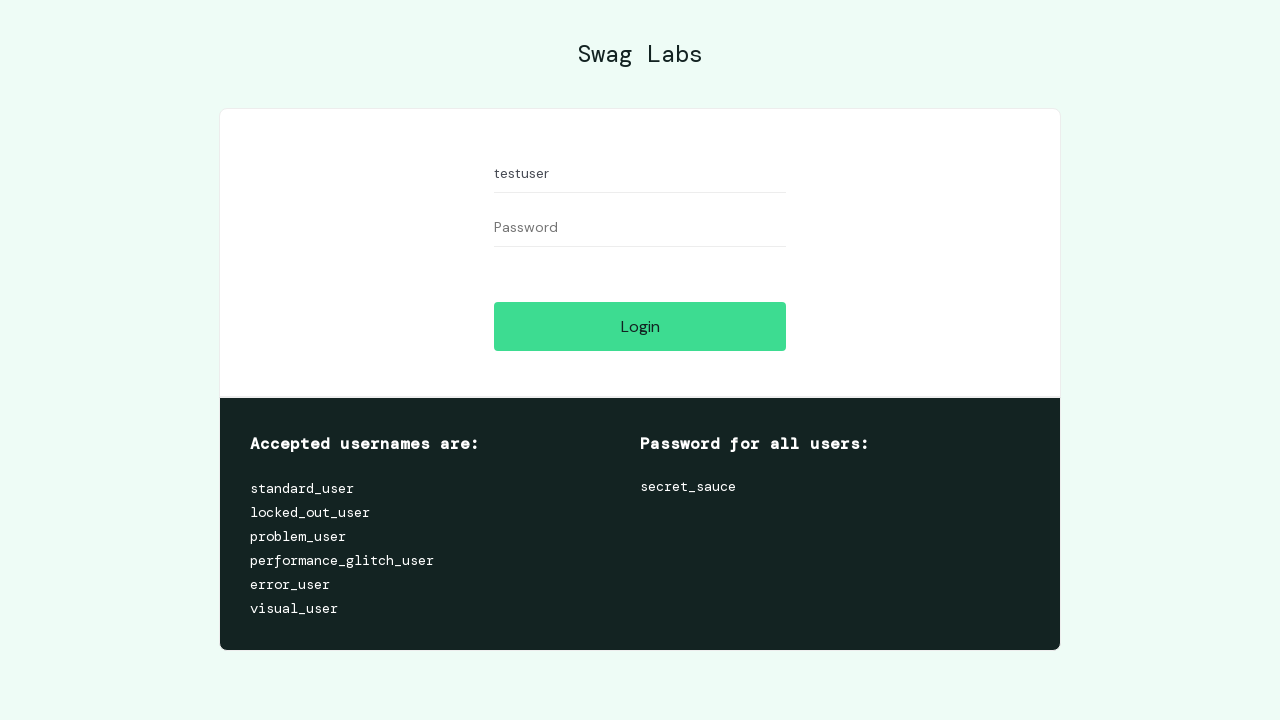

Filled password field with 'testpass' on [data-test='password']
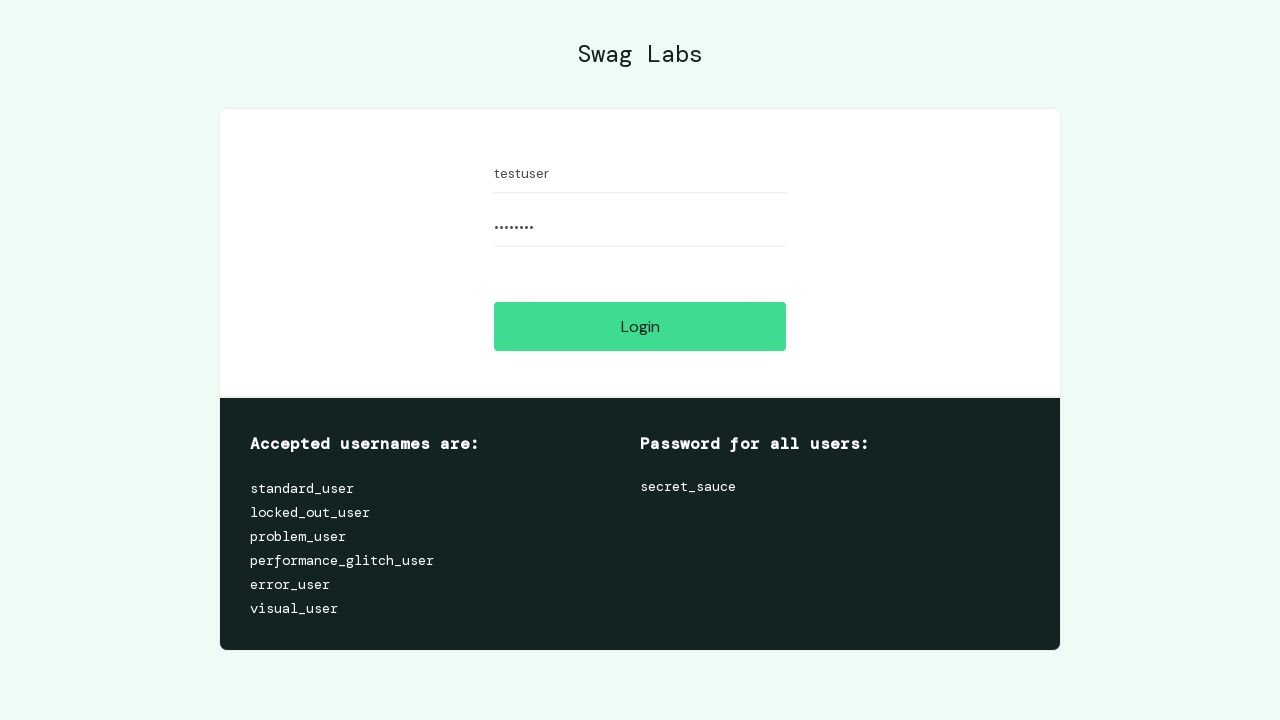

Cleared username field on [data-test='username']
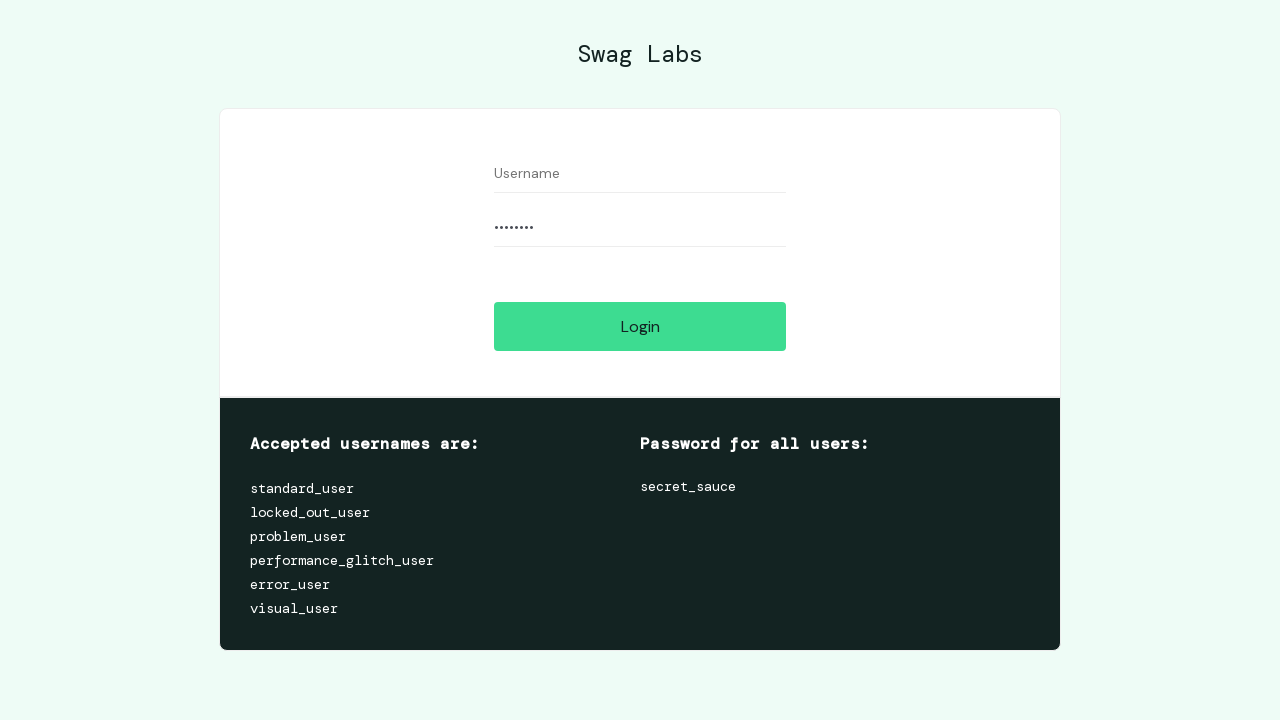

Cleared password field on [data-test='password']
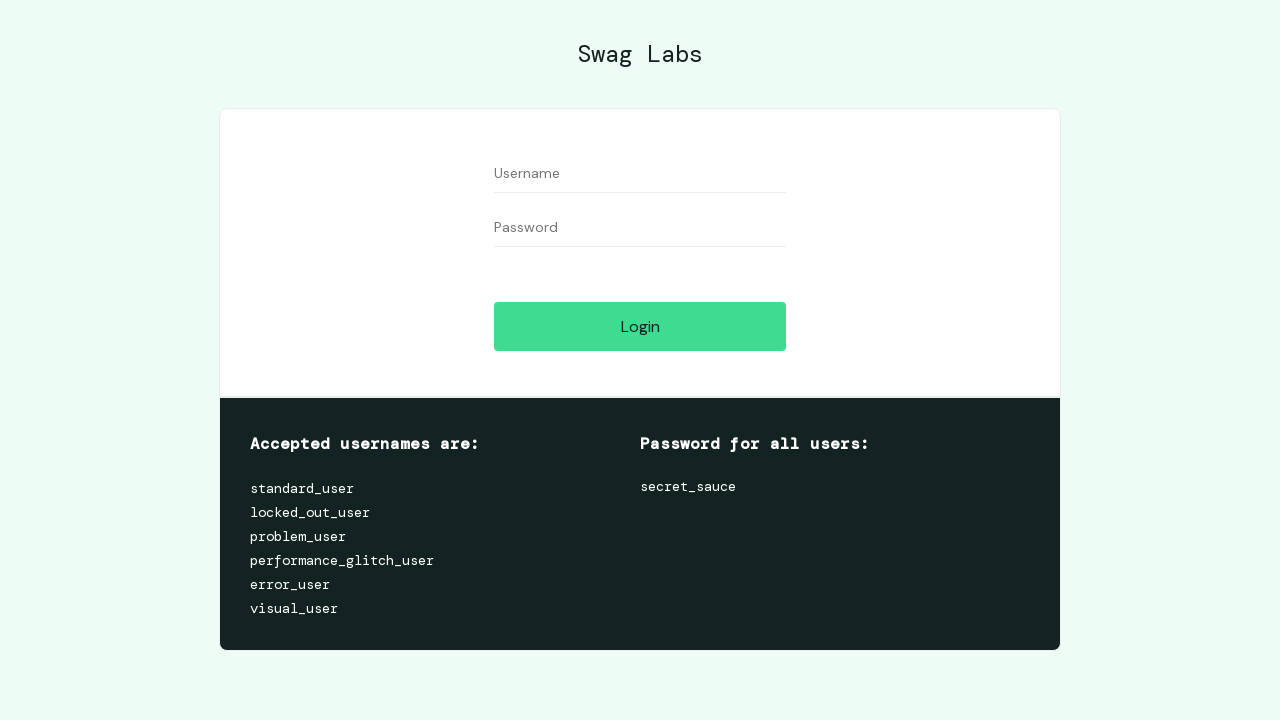

Clicked login button with empty credentials at (640, 326) on [data-test='login-button']
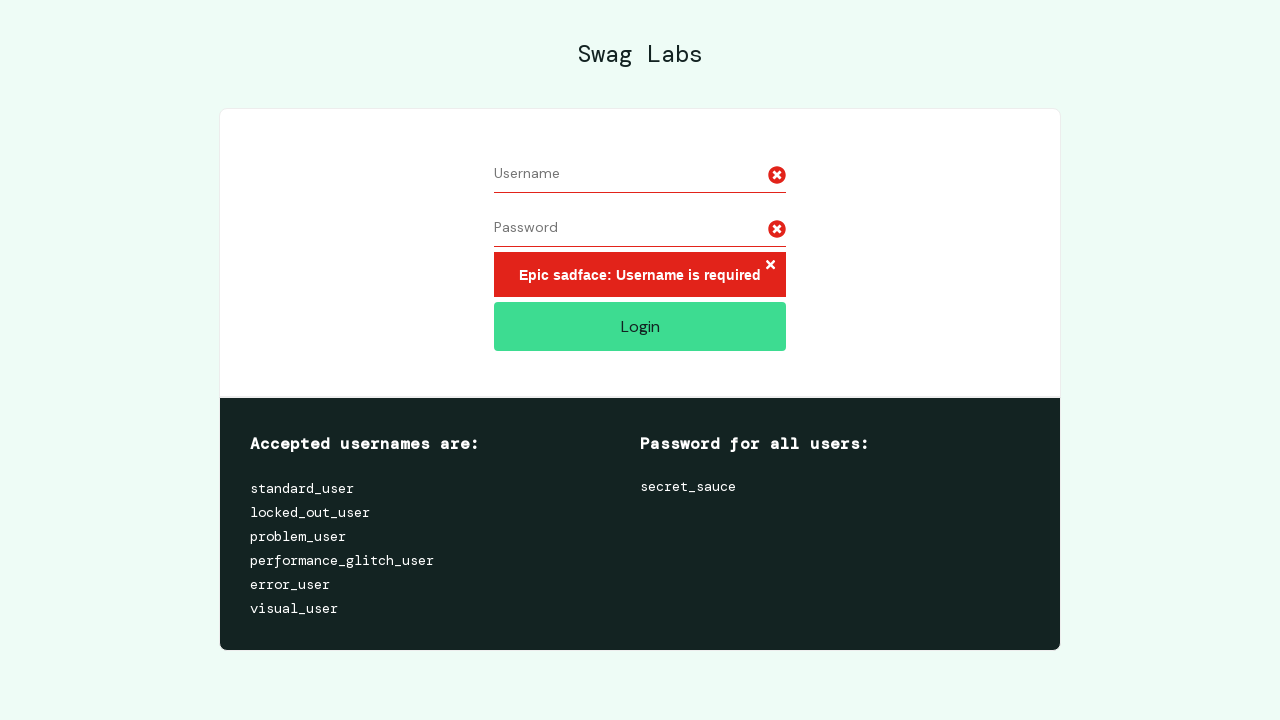

Error message element appeared on page
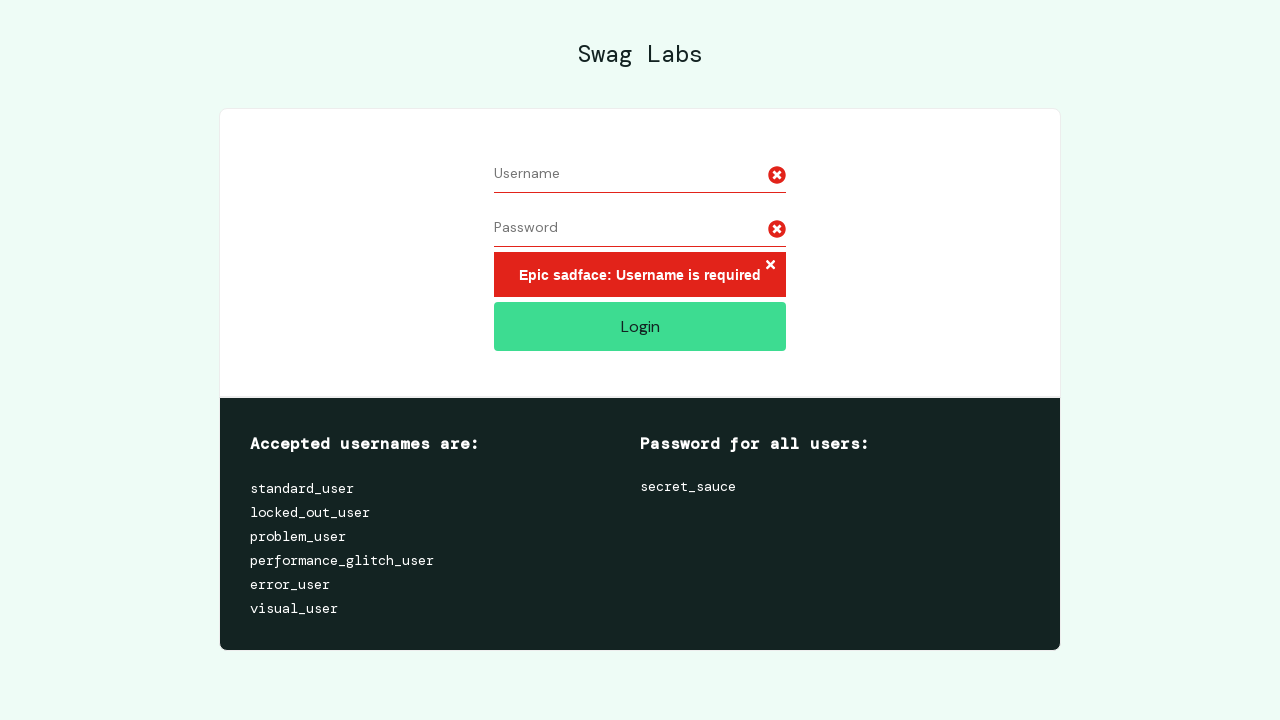

Located error message element
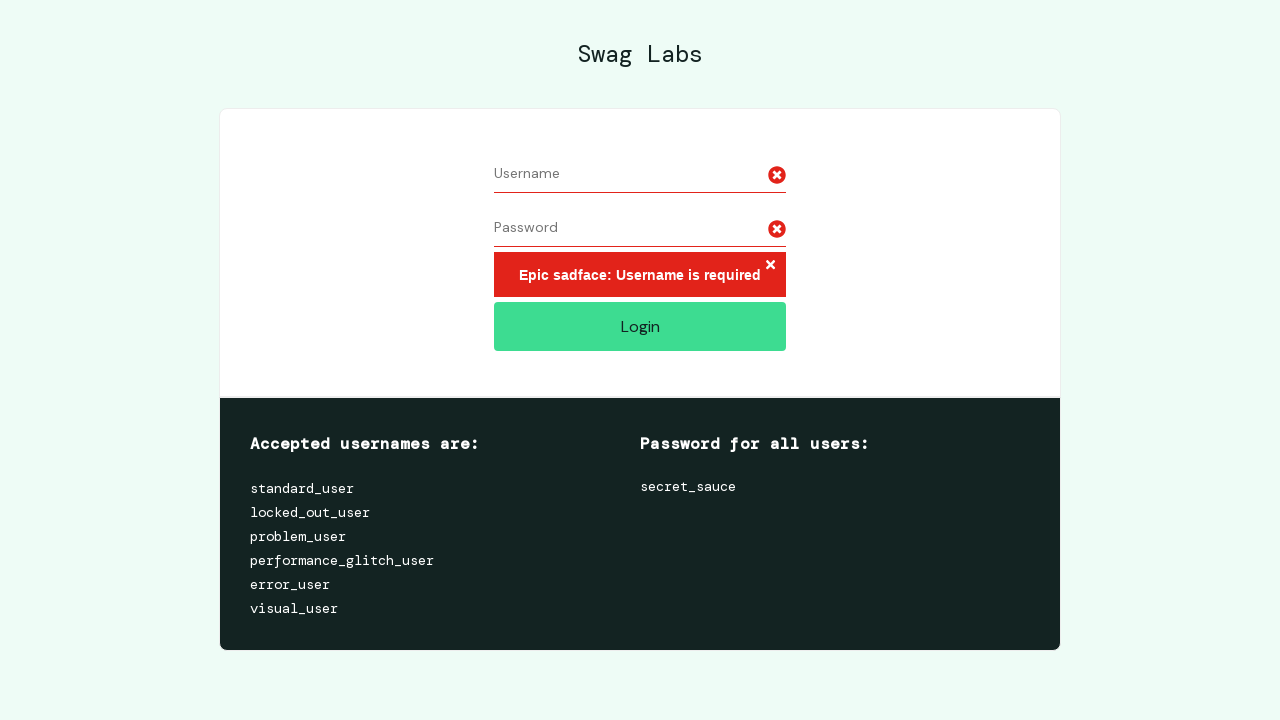

Verified 'Username is required' error message is displayed
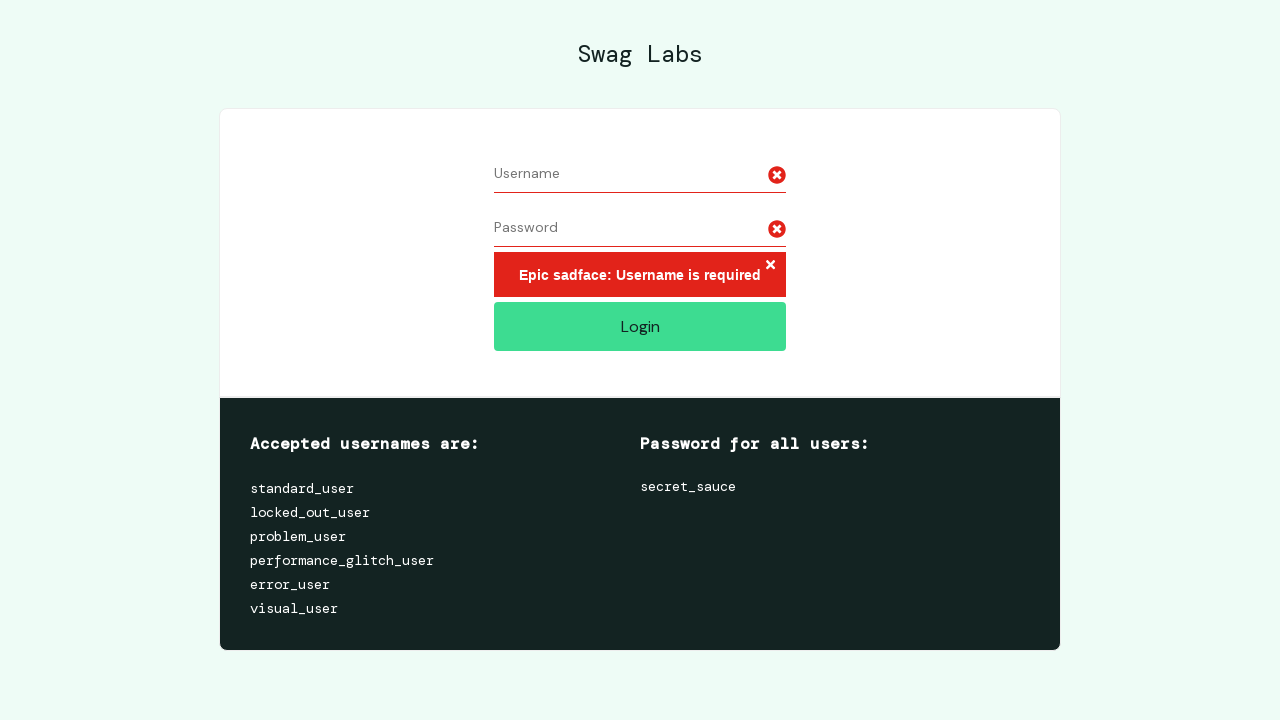

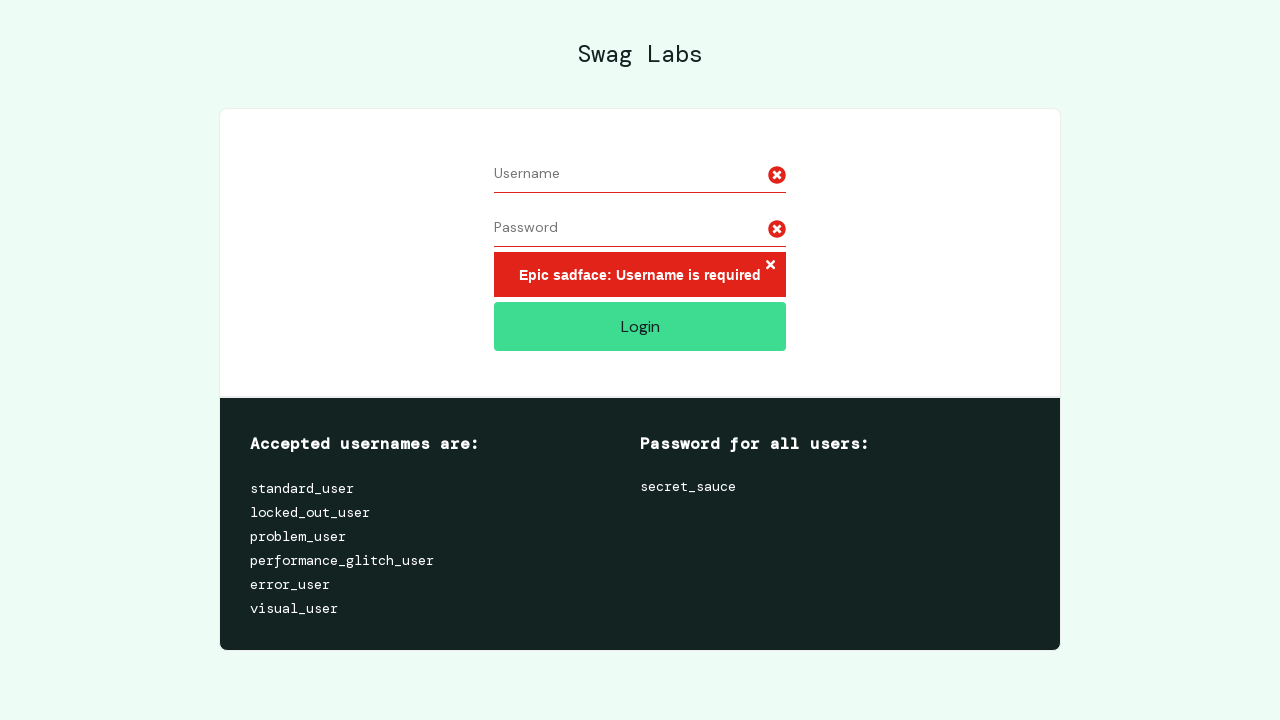